Tests pagination functionality by clicking through all available page numbers in the pagination controls

Starting URL: https://testautomationpractice.blogspot.com/

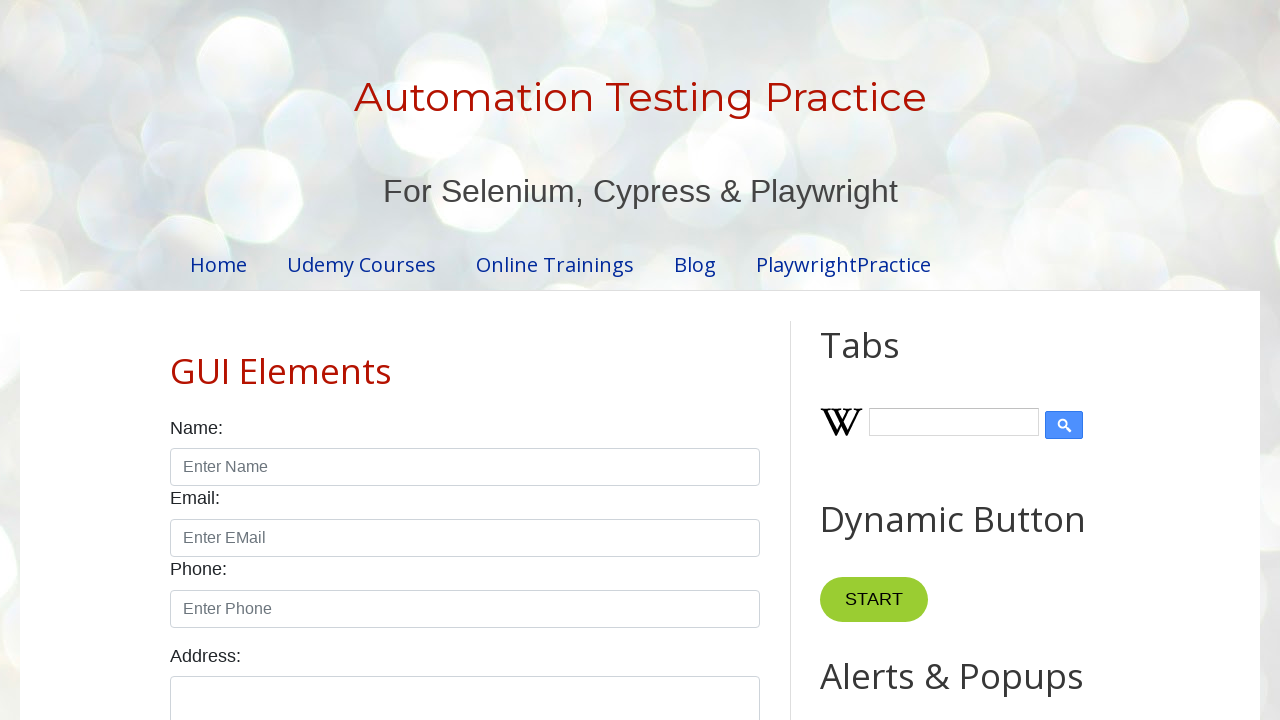

Waited for pagination controls to be visible
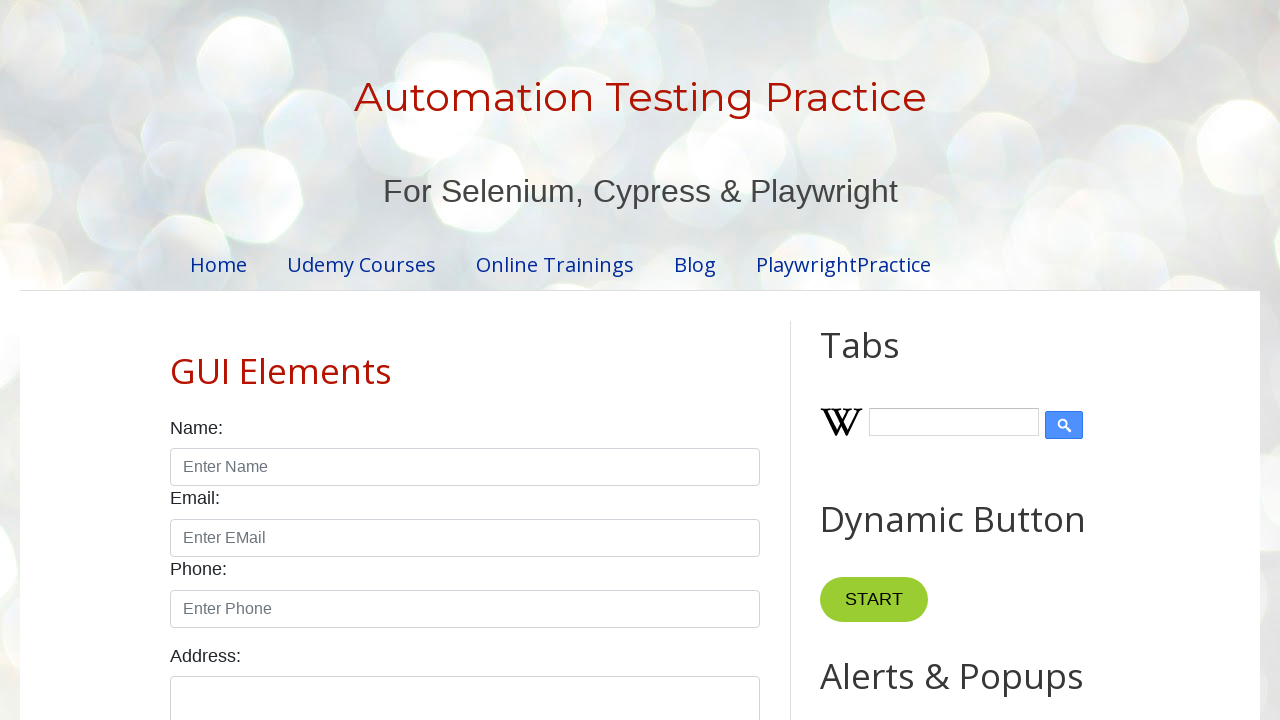

Retrieved all pagination links from the page
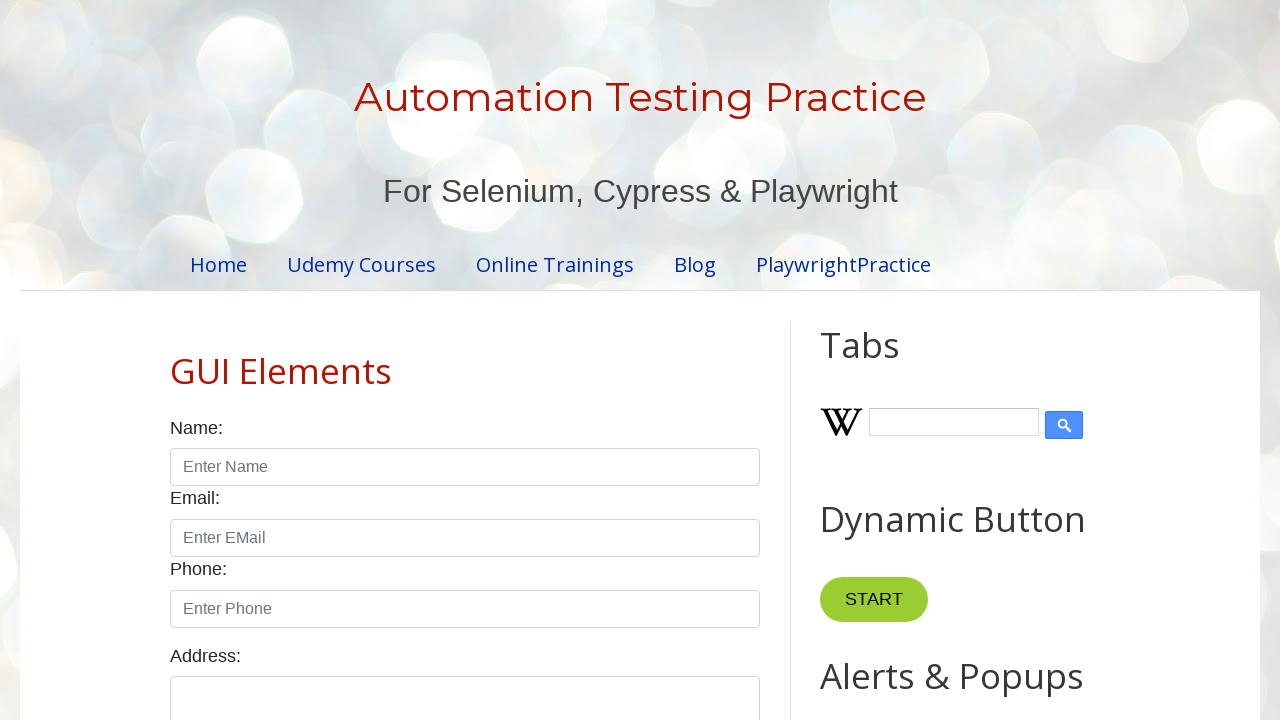

Clicked pagination link 1
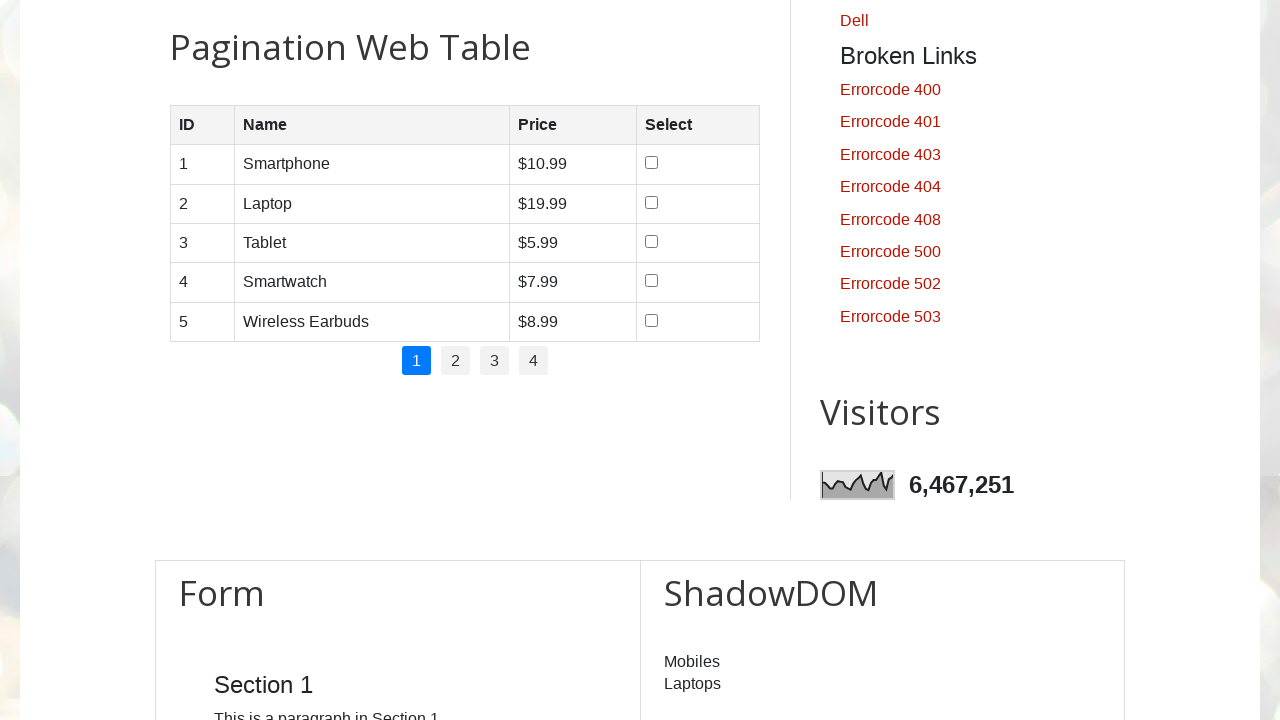

Page 1 content loaded and table updated
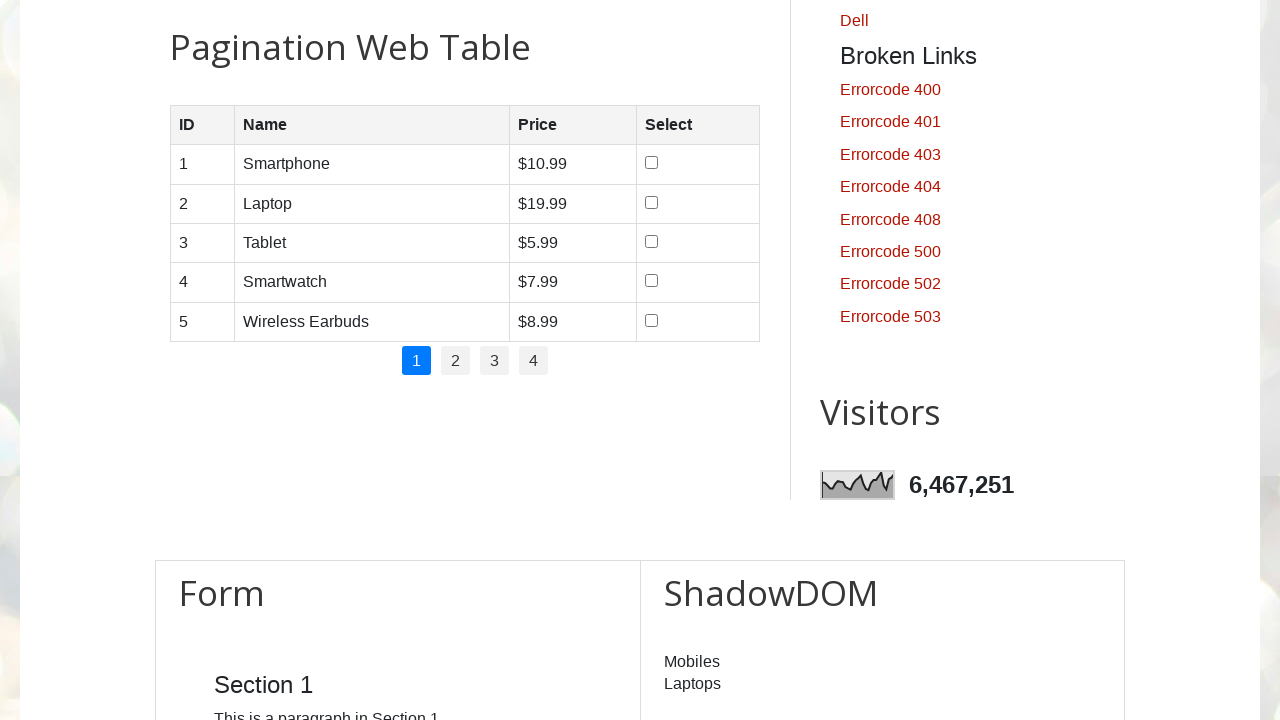

Clicked pagination link 2
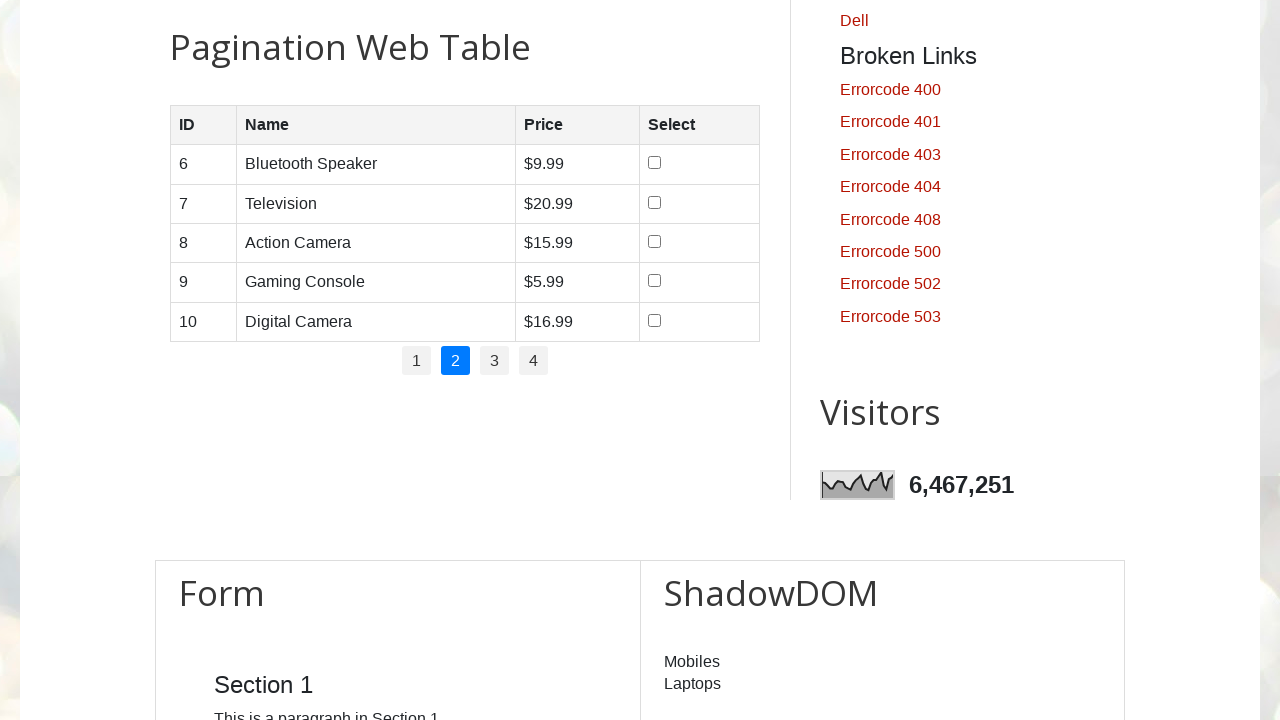

Page 2 content loaded and table updated
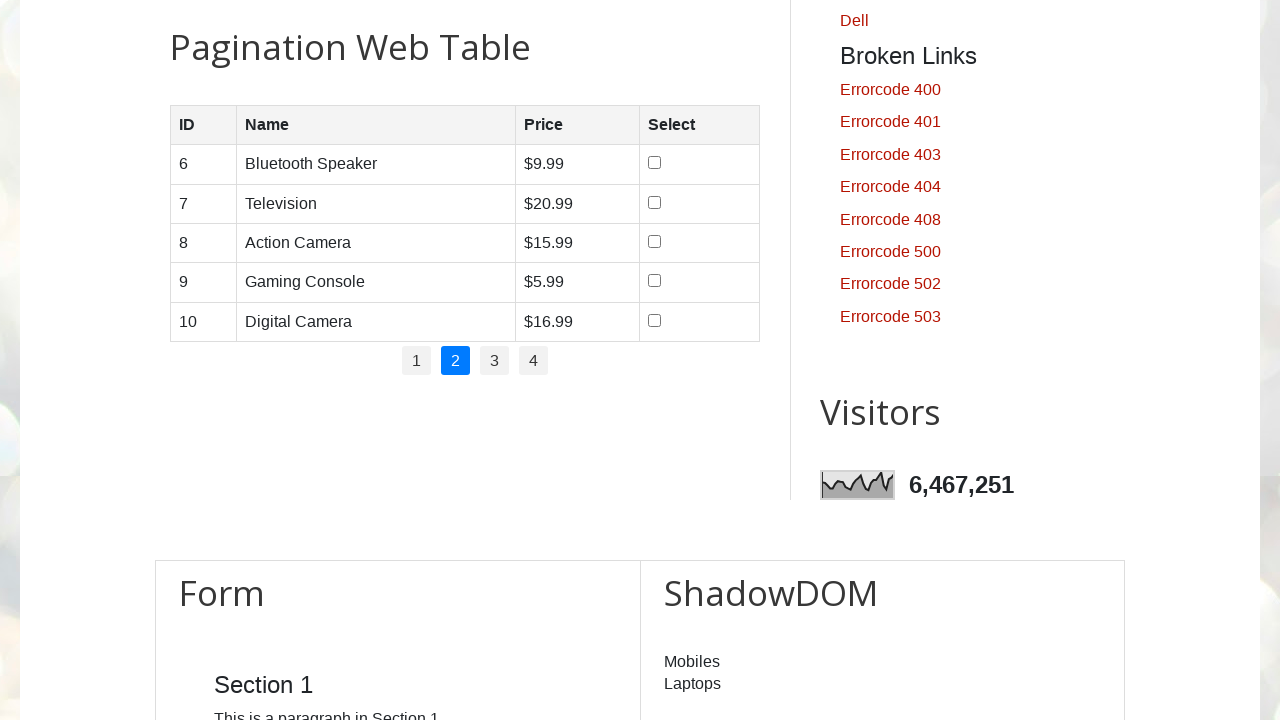

Clicked pagination link 3
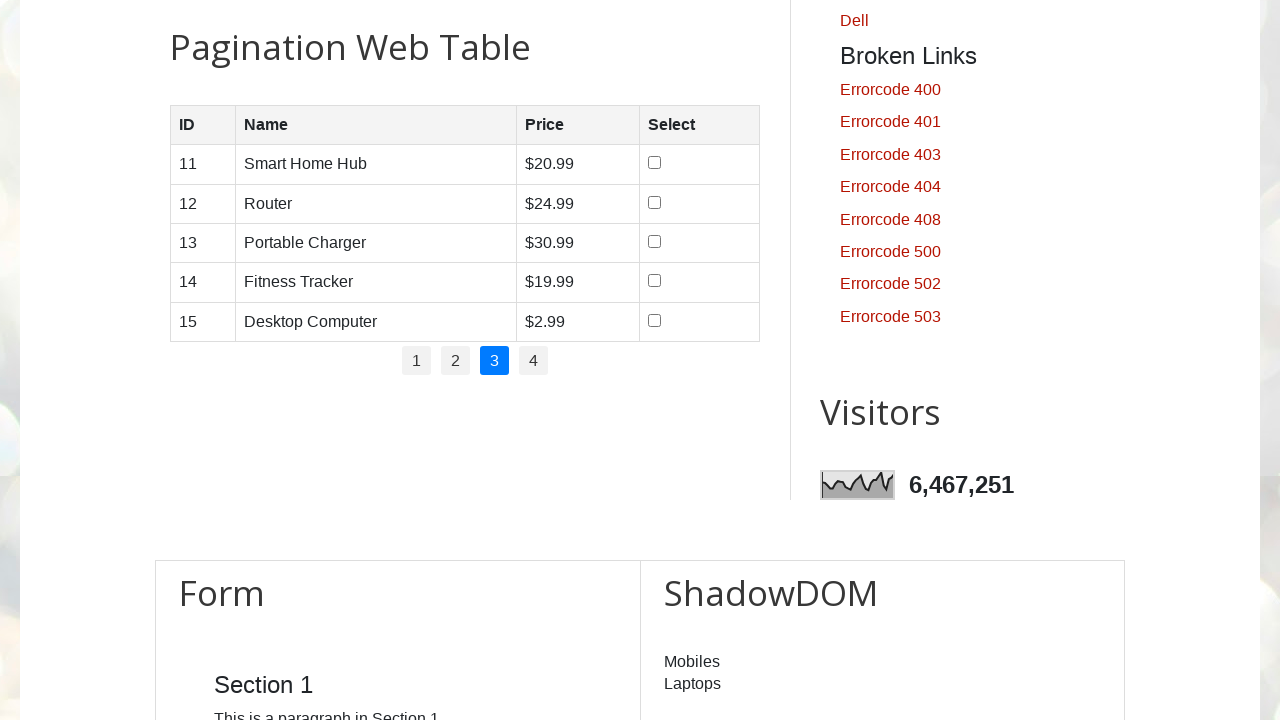

Page 3 content loaded and table updated
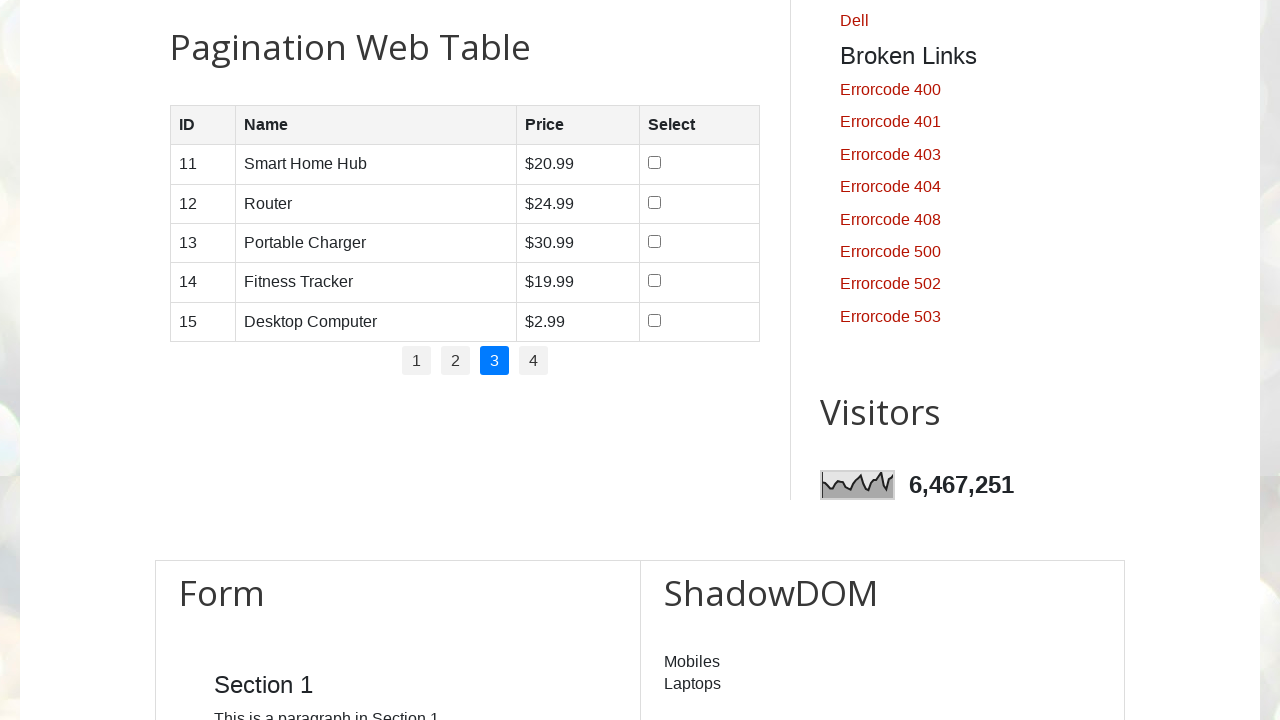

Clicked pagination link 4
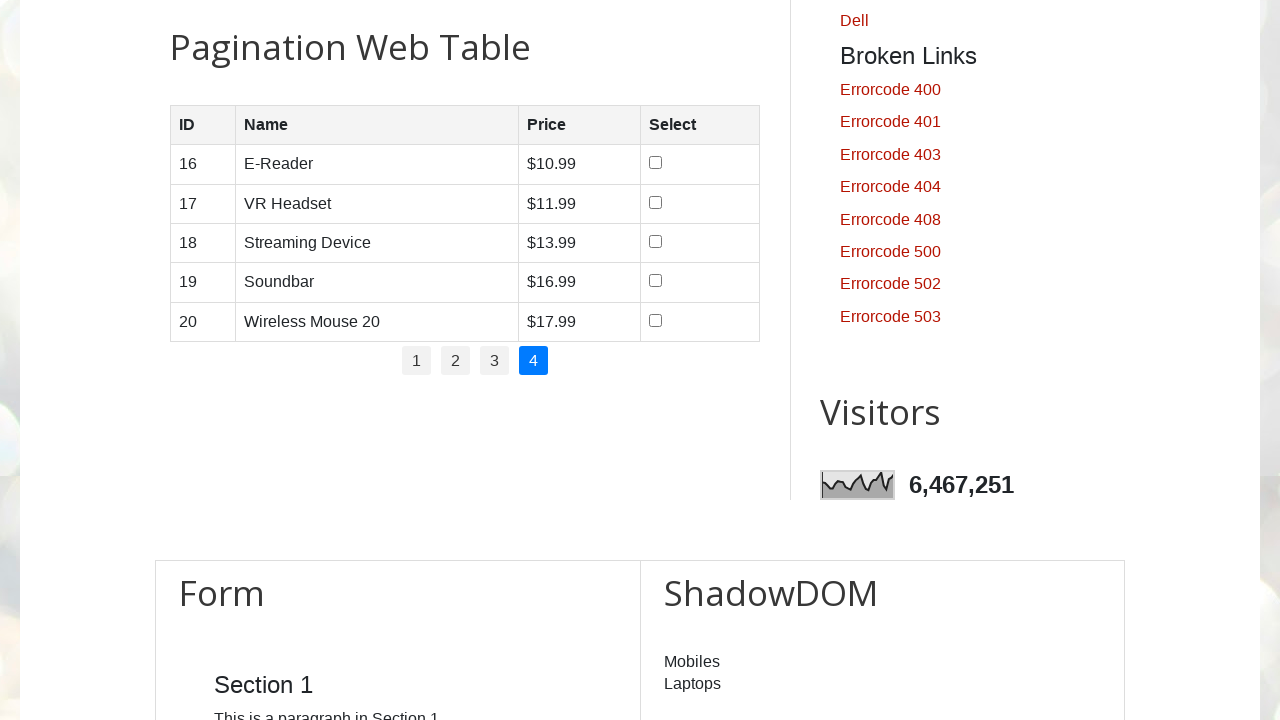

Page 4 content loaded and table updated
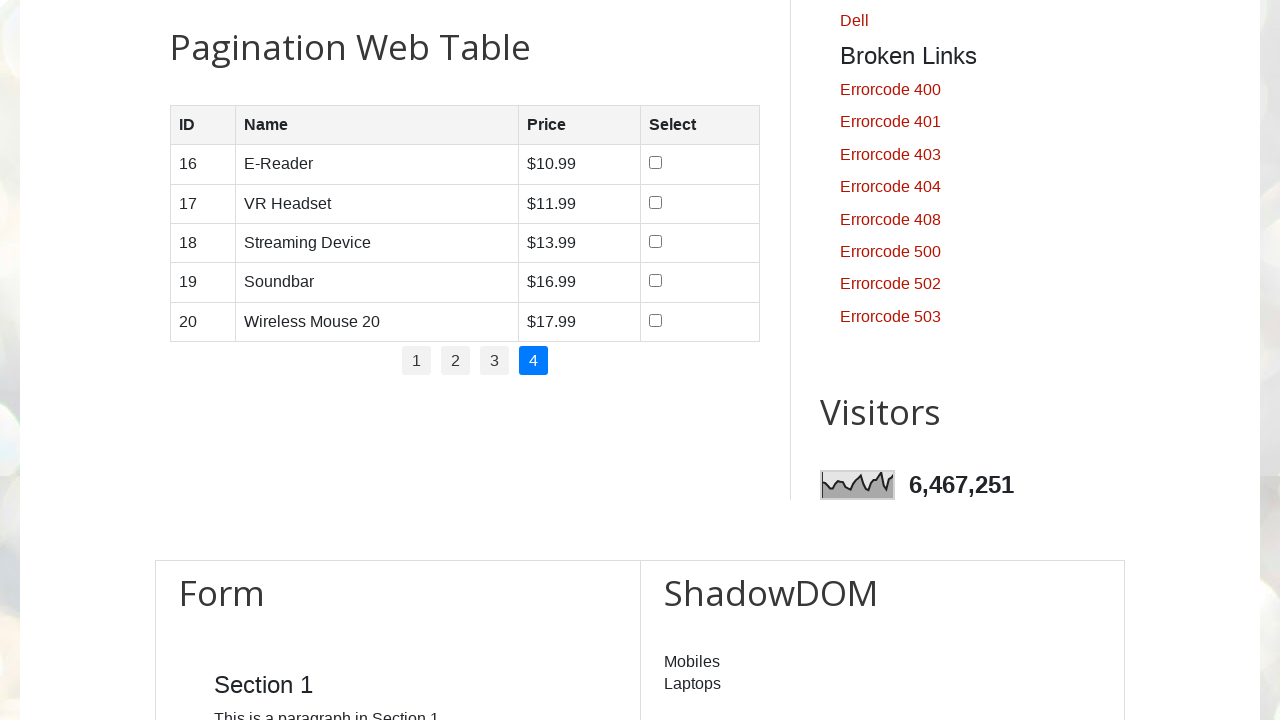

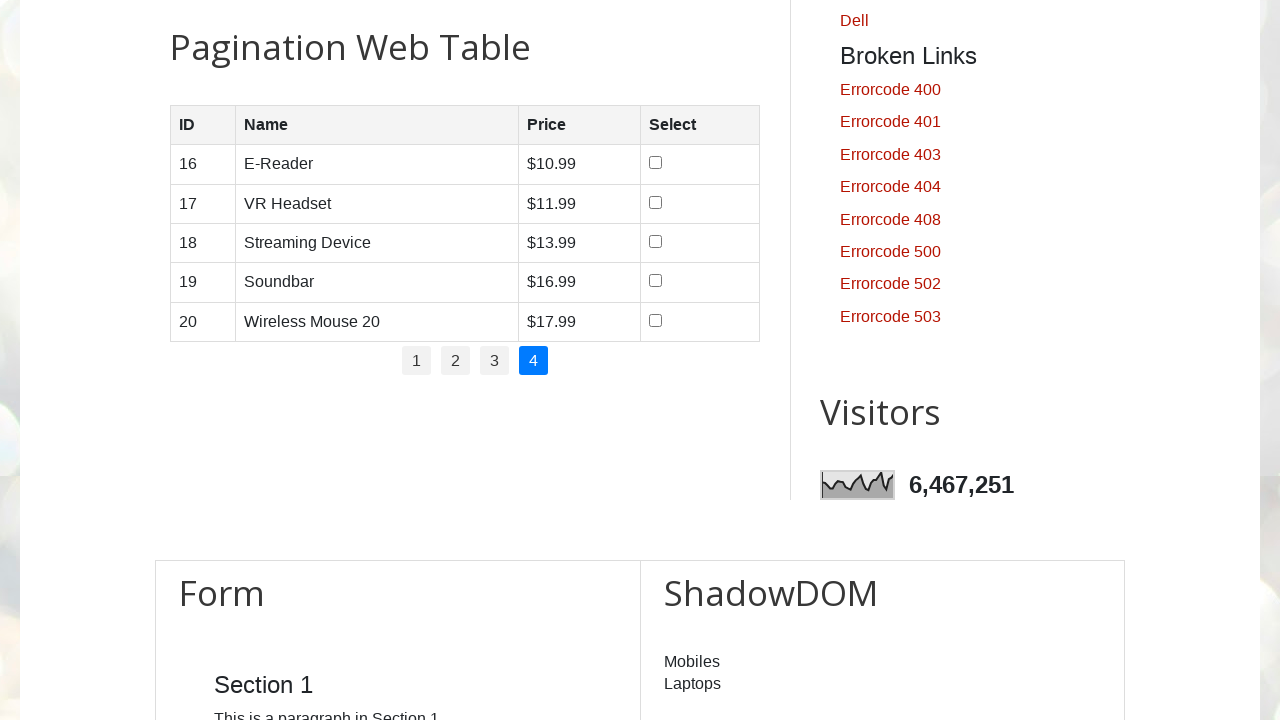